Navigates to a website and scrolls to a specific element on the page using JavaScript executor

Starting URL: https://anhtester.com/

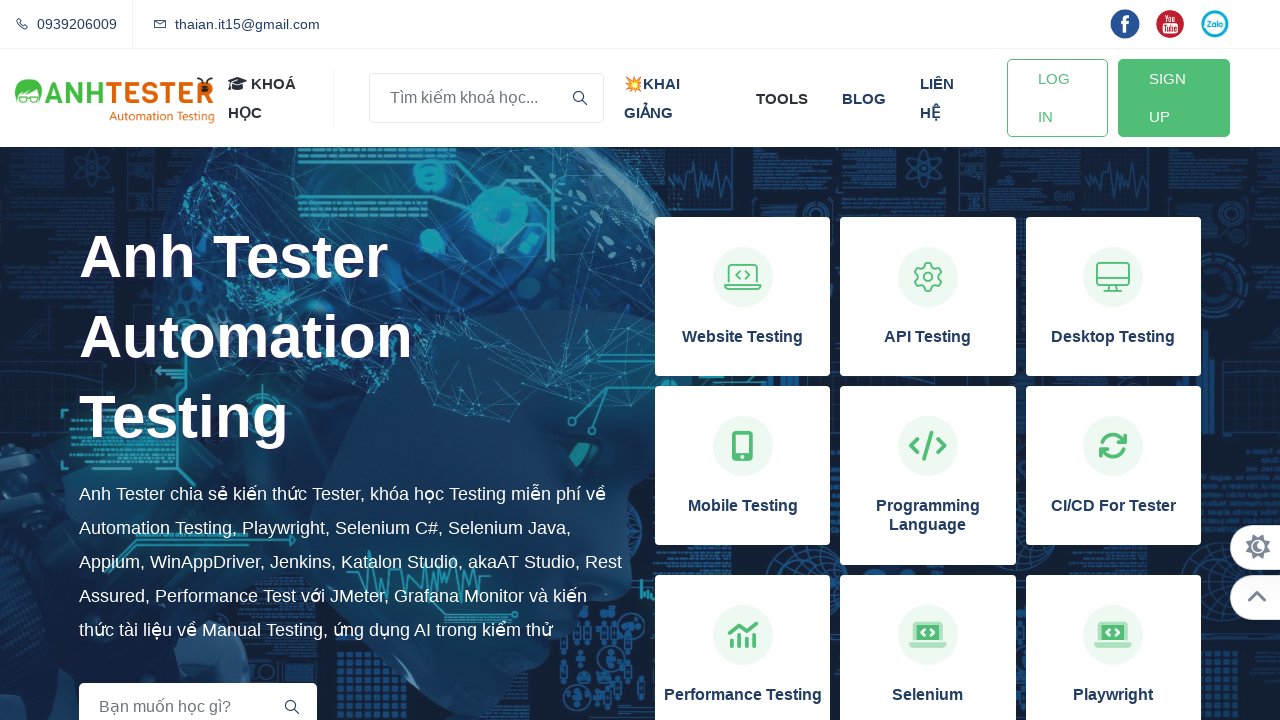

Located the 'Kiến thức Automation Testing' heading element
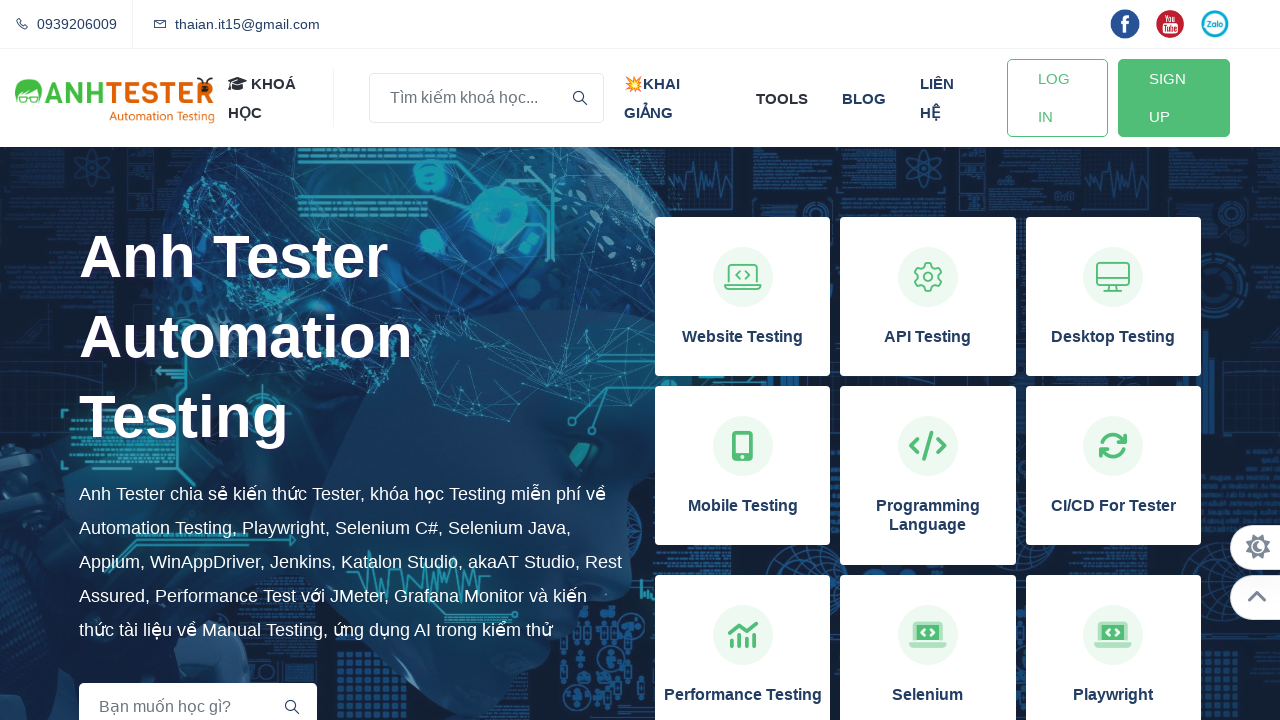

Scrolled to the 'Kiến thức Automation Testing' element using JavaScript
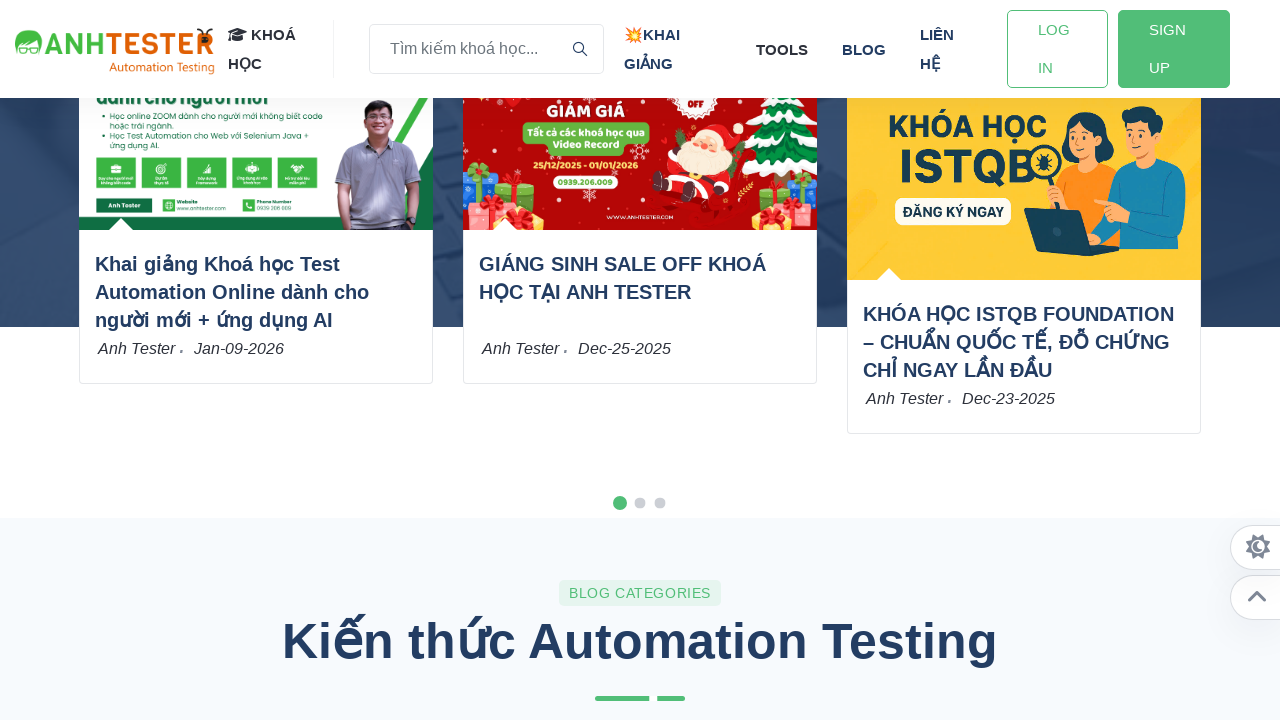

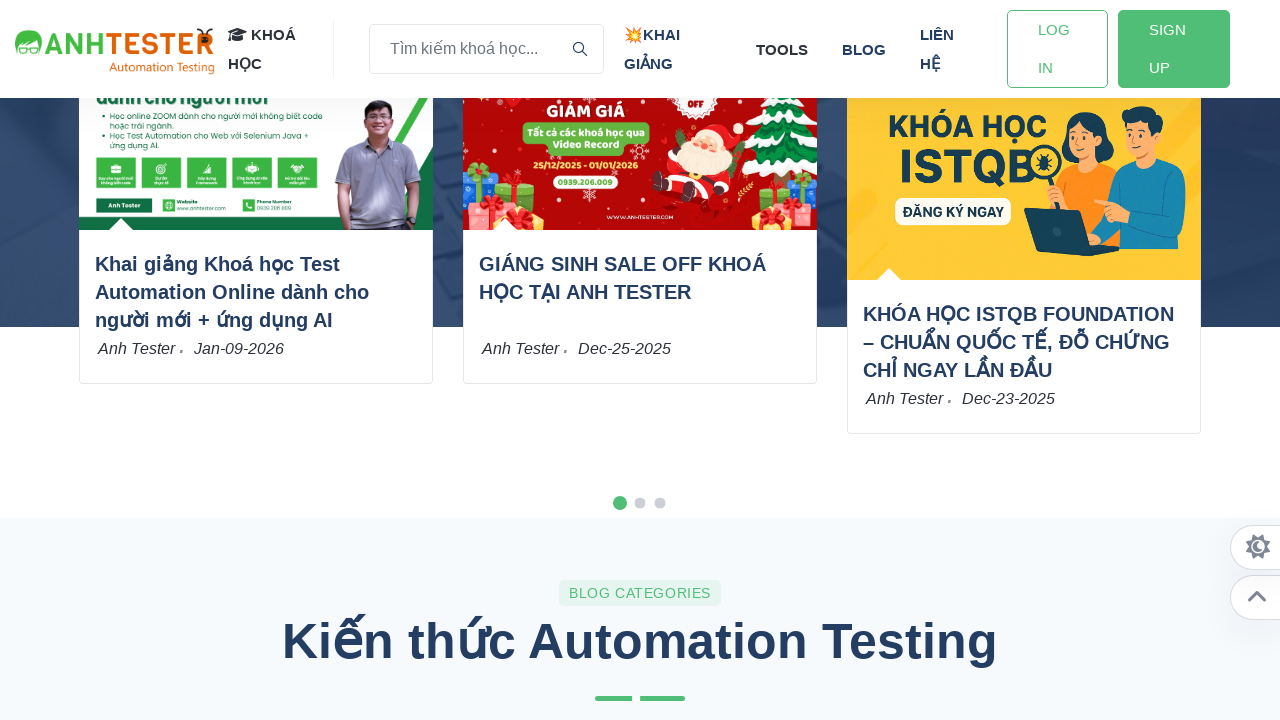